Navigates to the Flagpedia index page and waits for it to load, verifying the page is accessible.

Starting URL: https://flagpedia.net/index

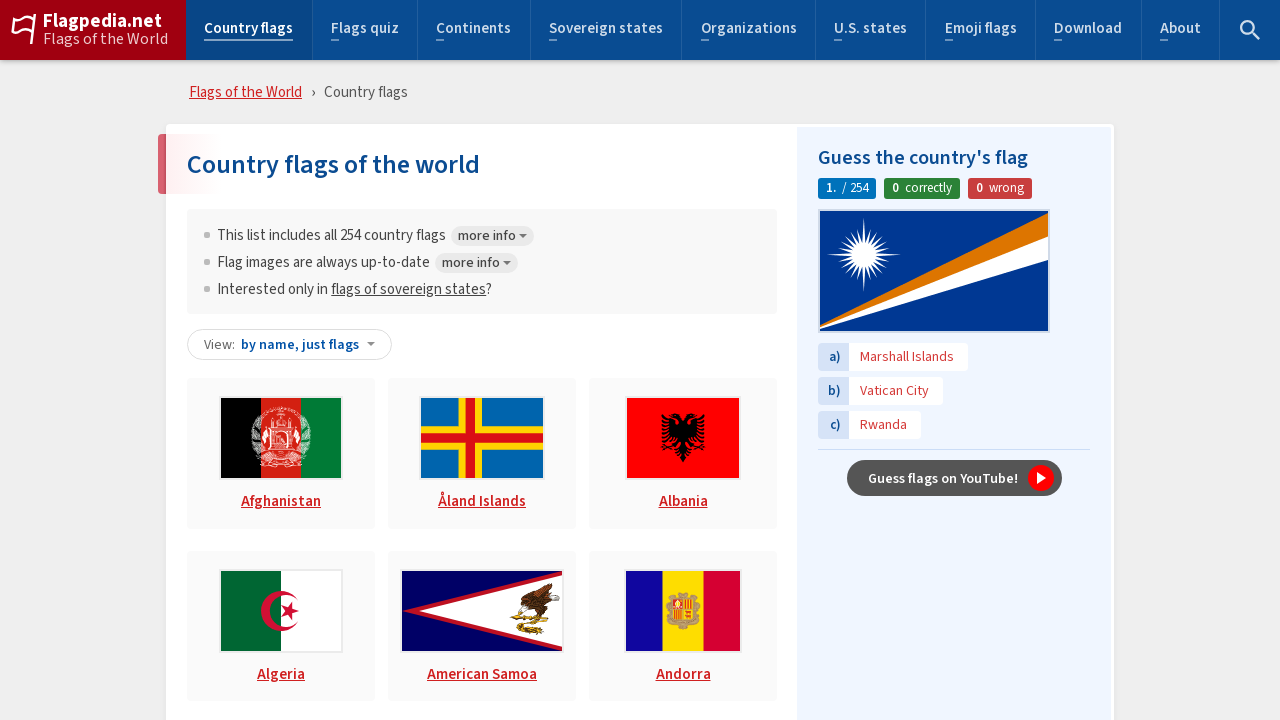

Waited for page DOM to be fully loaded
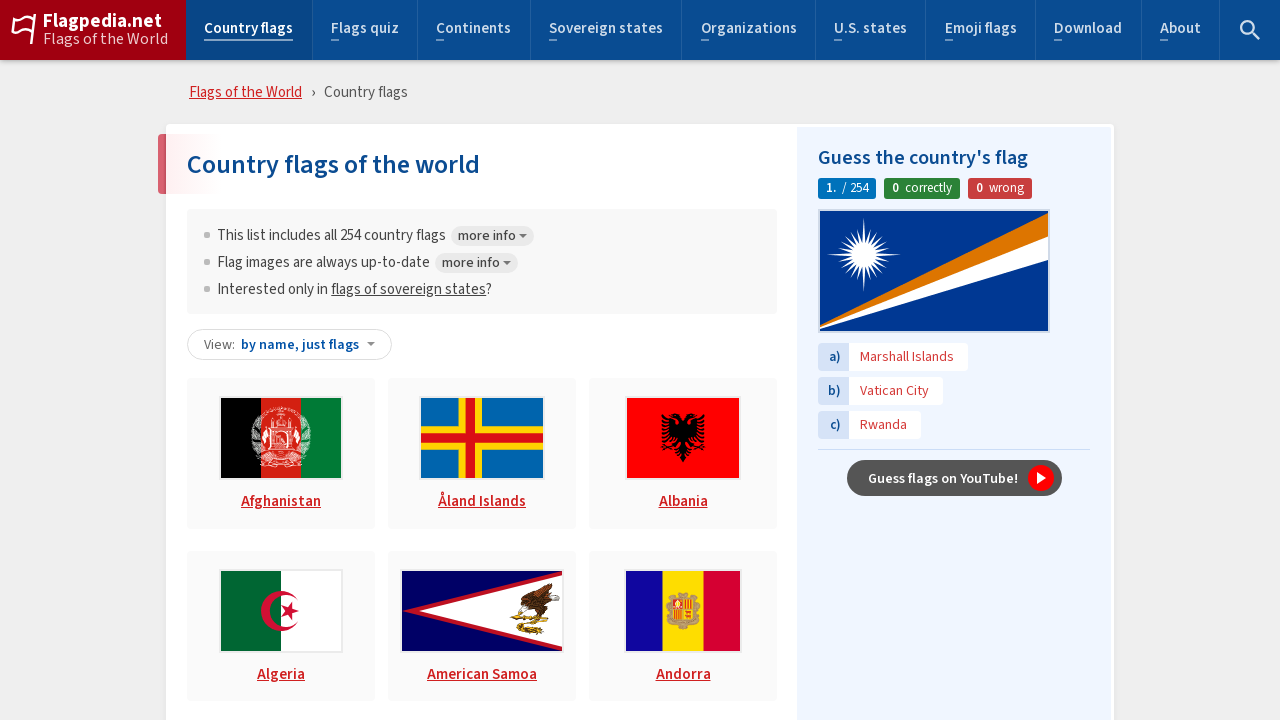

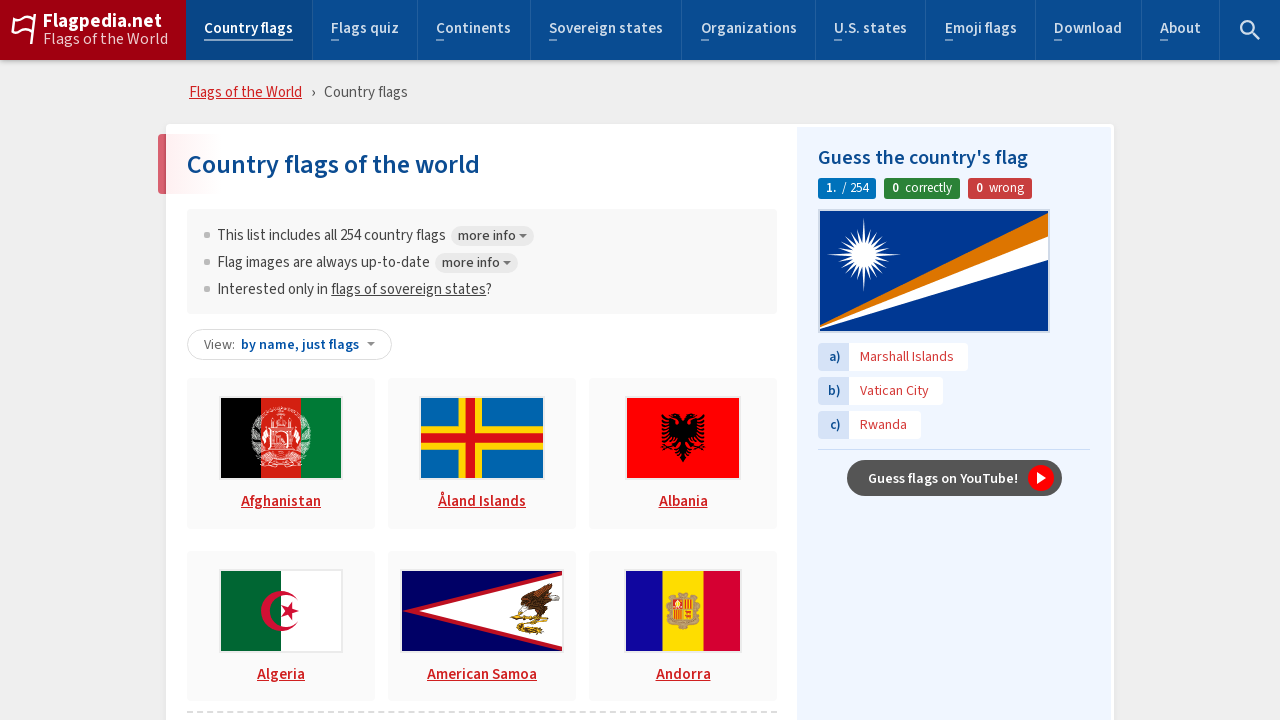